Tests flight search validation by entering the same city (Istanbul) for both departure and destination to verify error handling

Starting URL: https://flights-app.pages.dev/

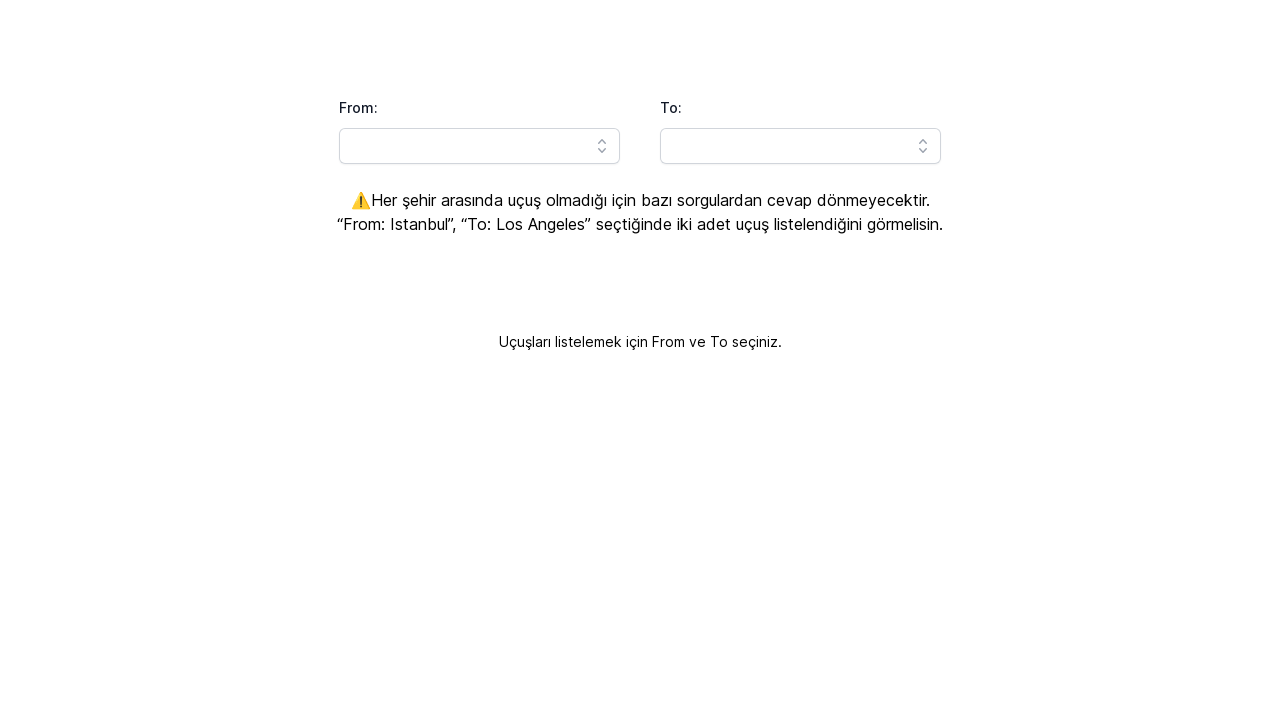

Filled departure city field with 'Istanbul' on input[id*='combobox-input']
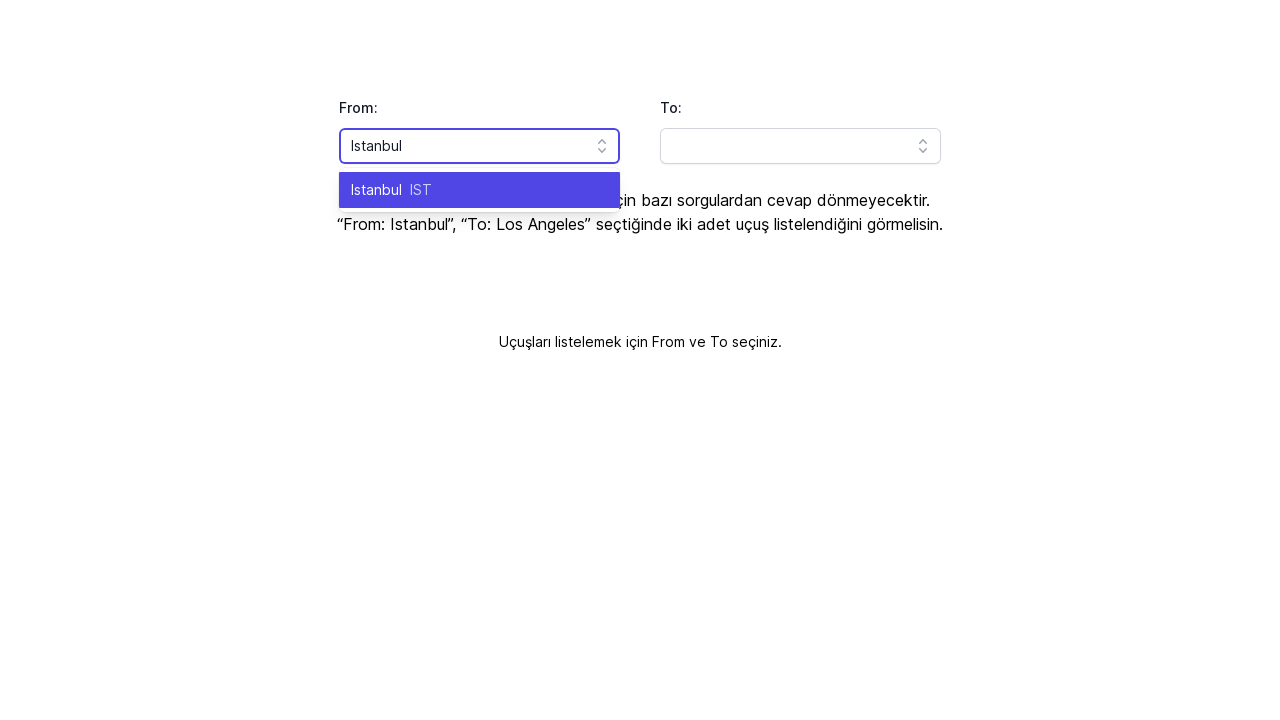

Waited for departure city dropdown option to appear
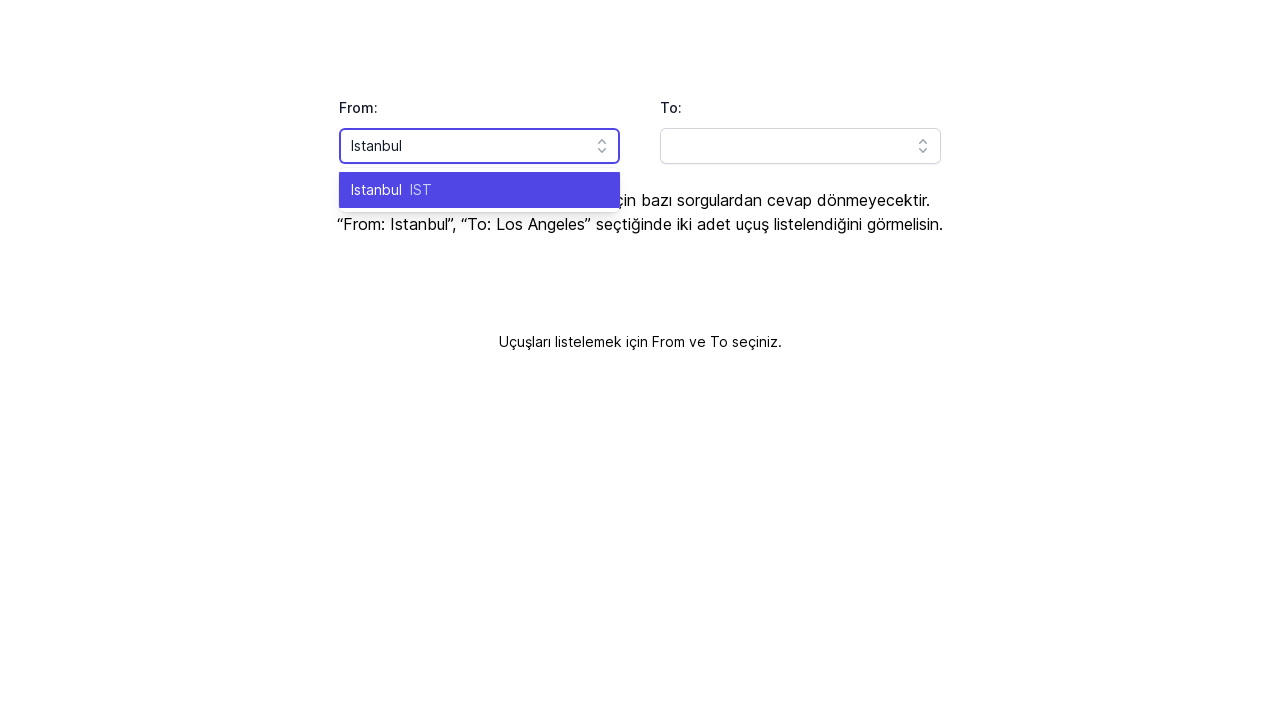

Selected Istanbul from departure city dropdown at (480, 190) on [id*='combobox-option']
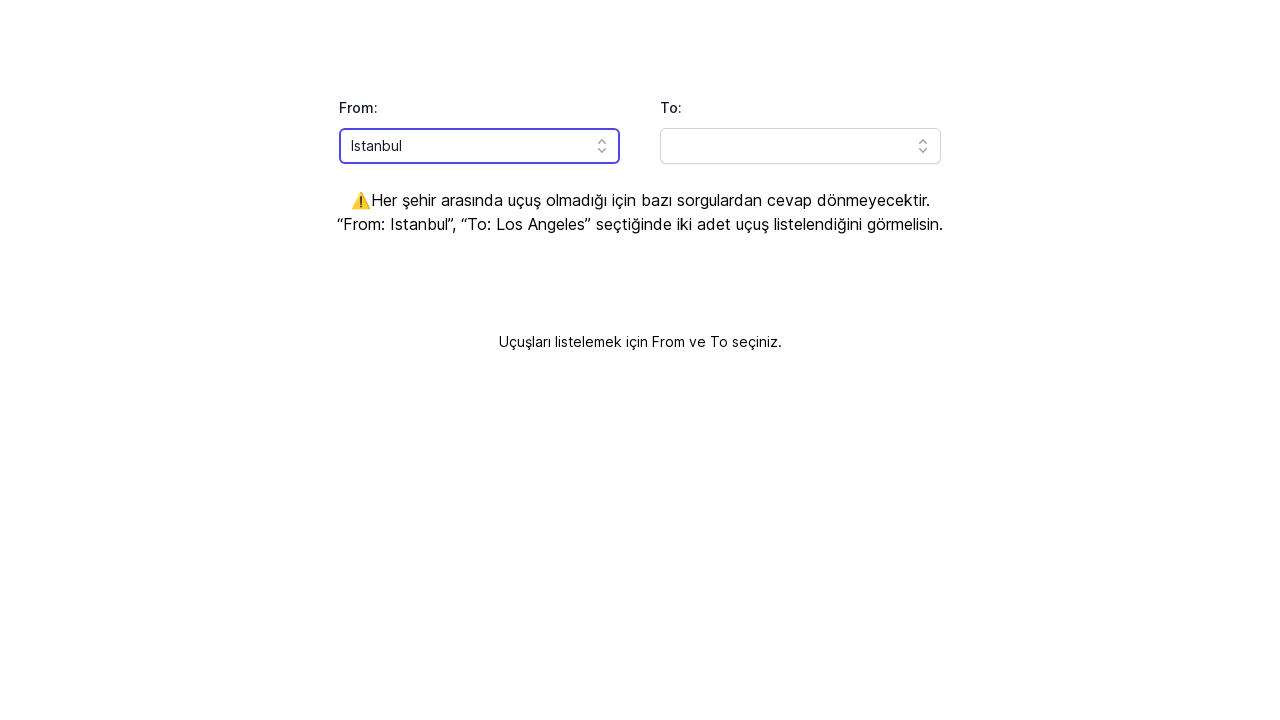

Filled destination city field with 'Istanbul' (same as departure) on input[id*='combobox-input'] >> nth=1
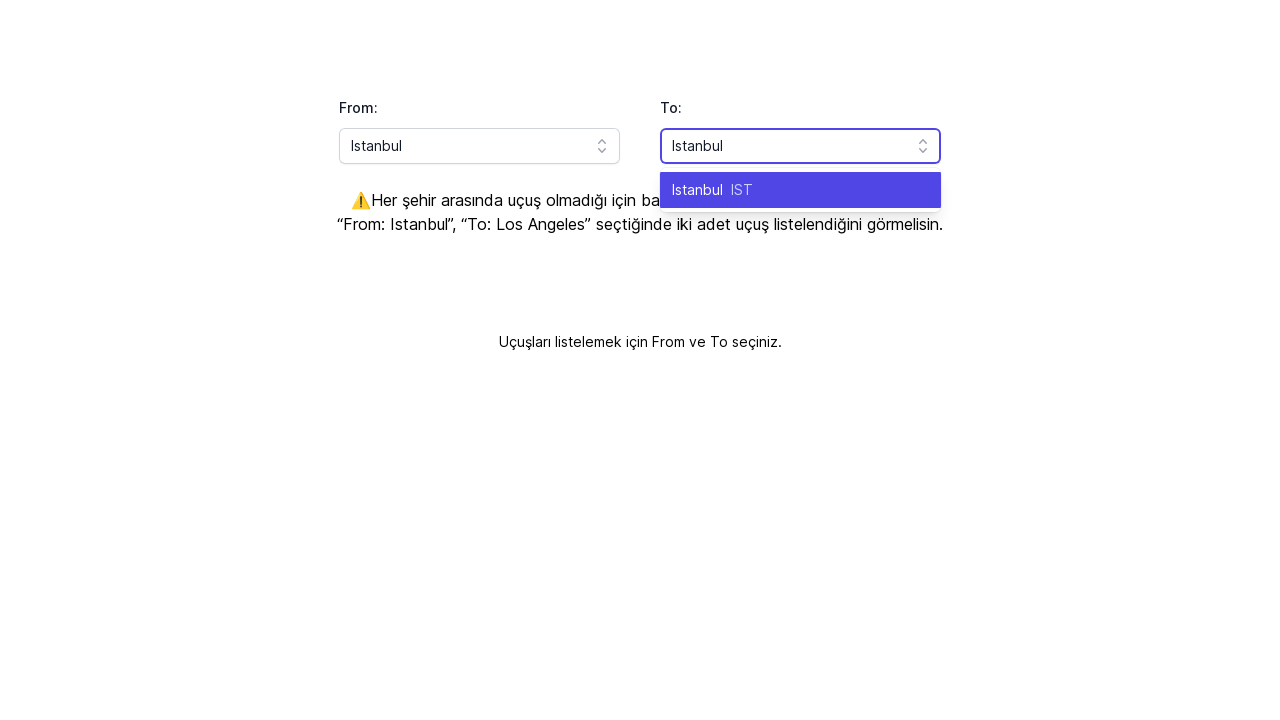

Waited for destination city dropdown options to appear
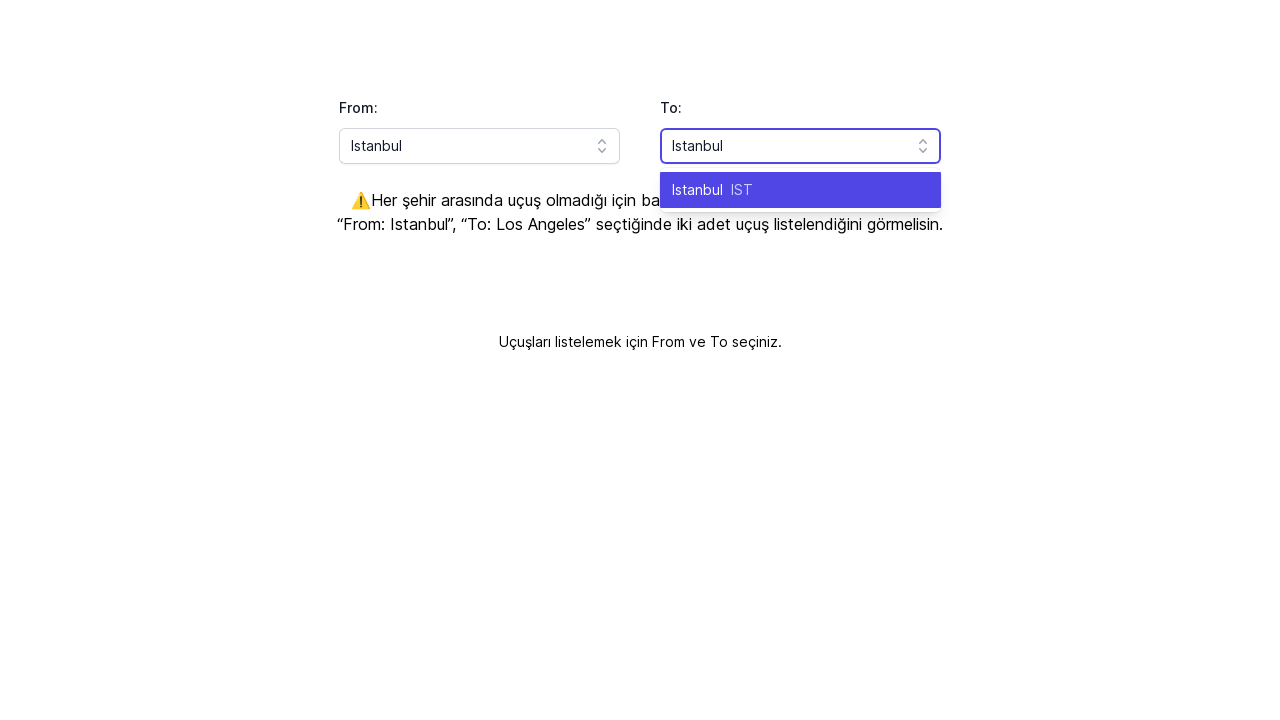

Selected Istanbul from destination city dropdown, triggering validation error at (800, 190) on [id*='combobox-options']
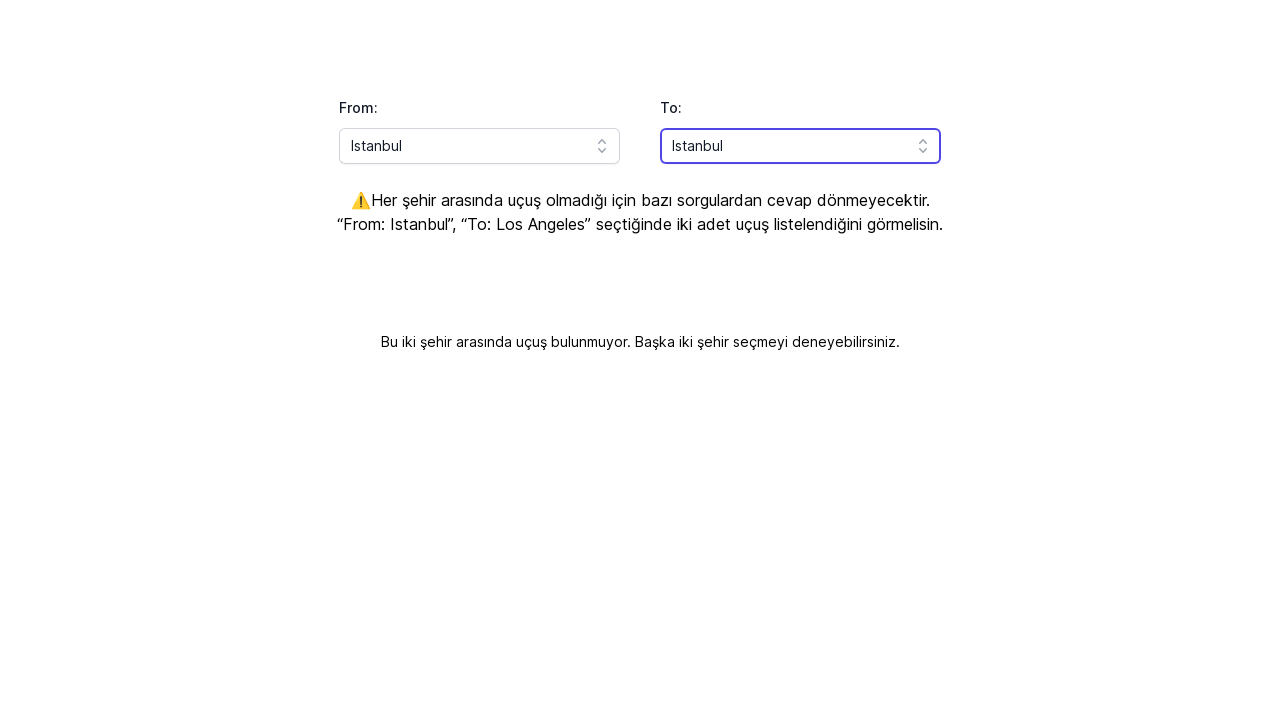

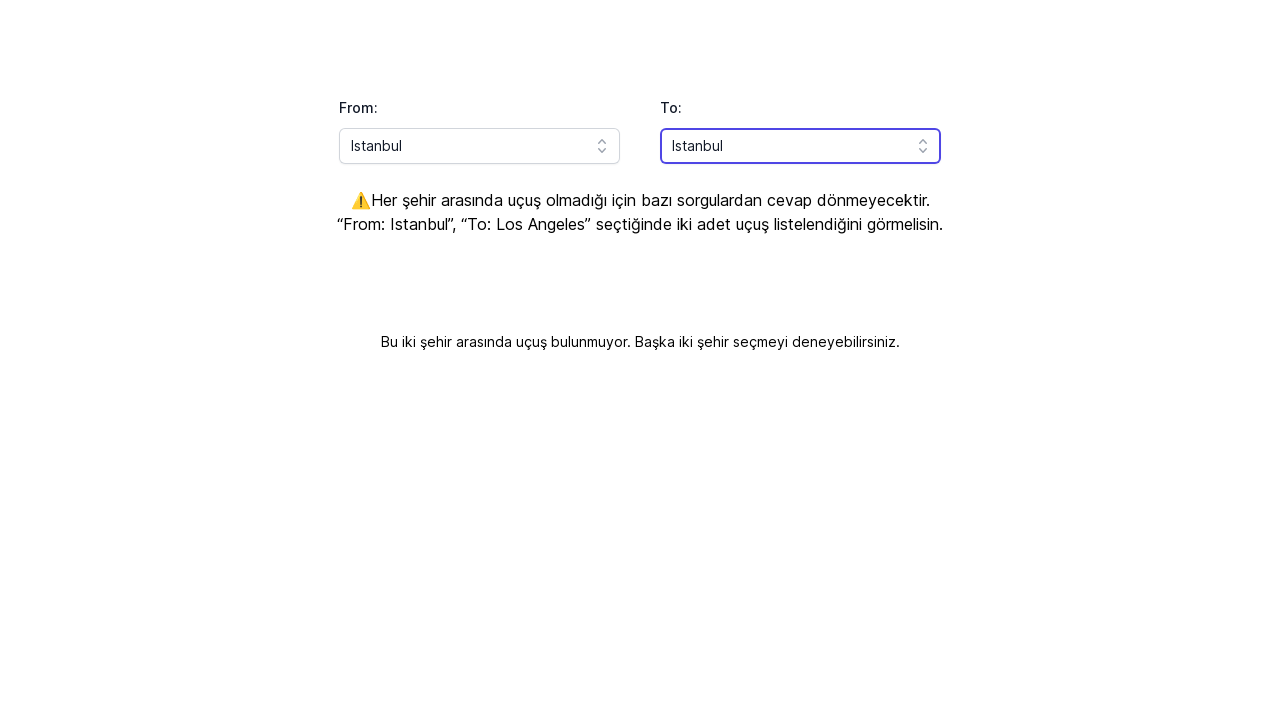